Tests the Auto Complete widget on DemoQA by navigating to the Widgets section, clicking on Auto Complete, and typing color names in both multi-select and single-select input fields.

Starting URL: https://demoqa.com/

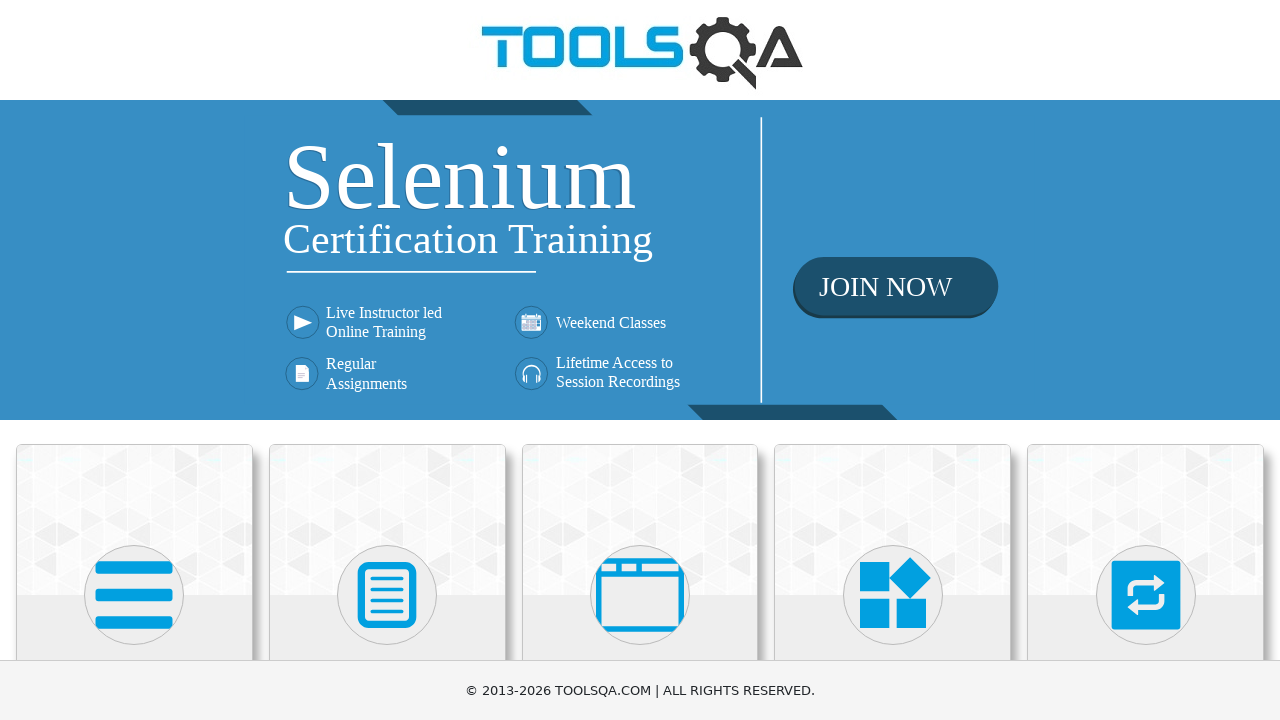

Clicked on Widgets section at (893, 360) on text=Widgets
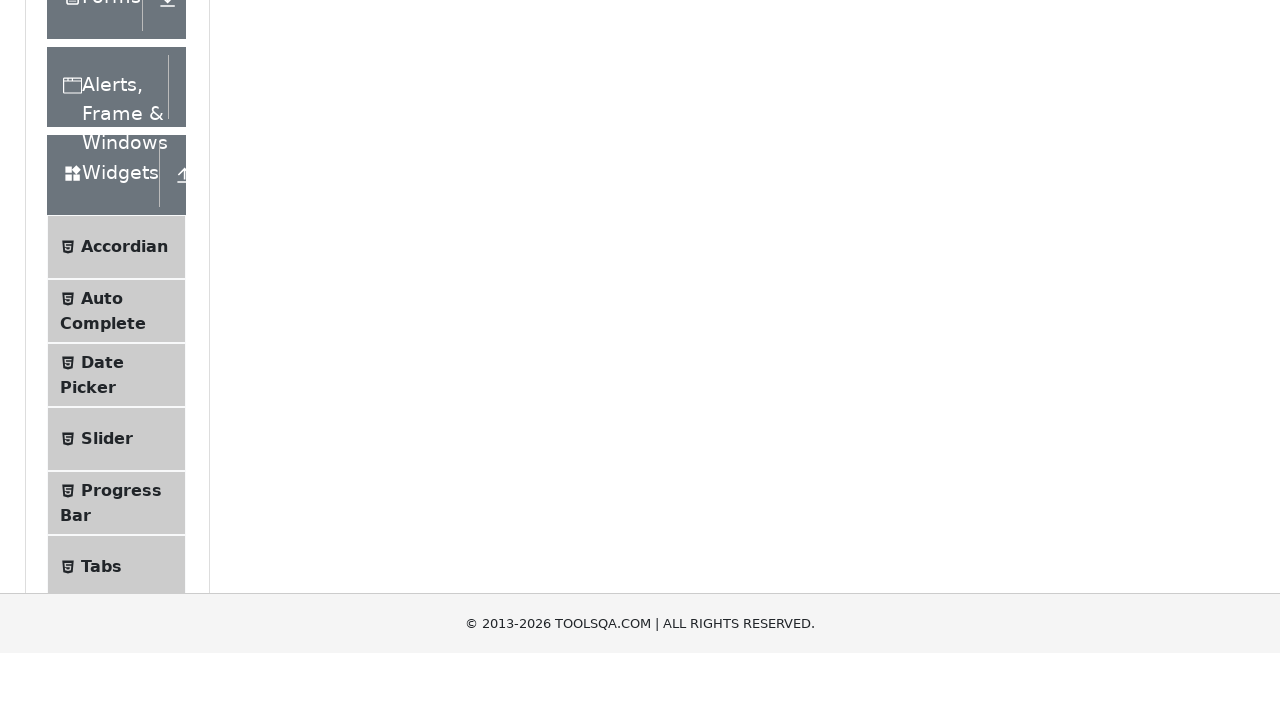

Clicked on Auto Complete menu item at (102, 576) on text=Auto Complete
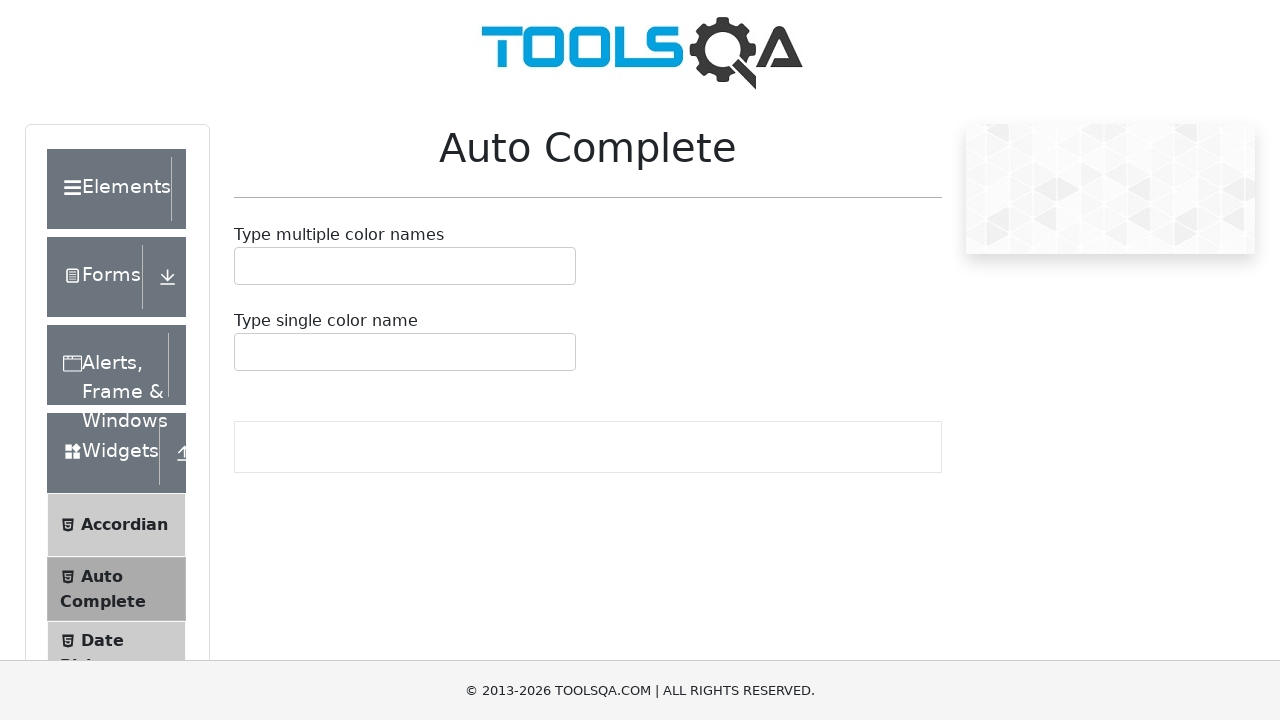

Auto Complete page loaded, 'Type multiple color names' label appeared
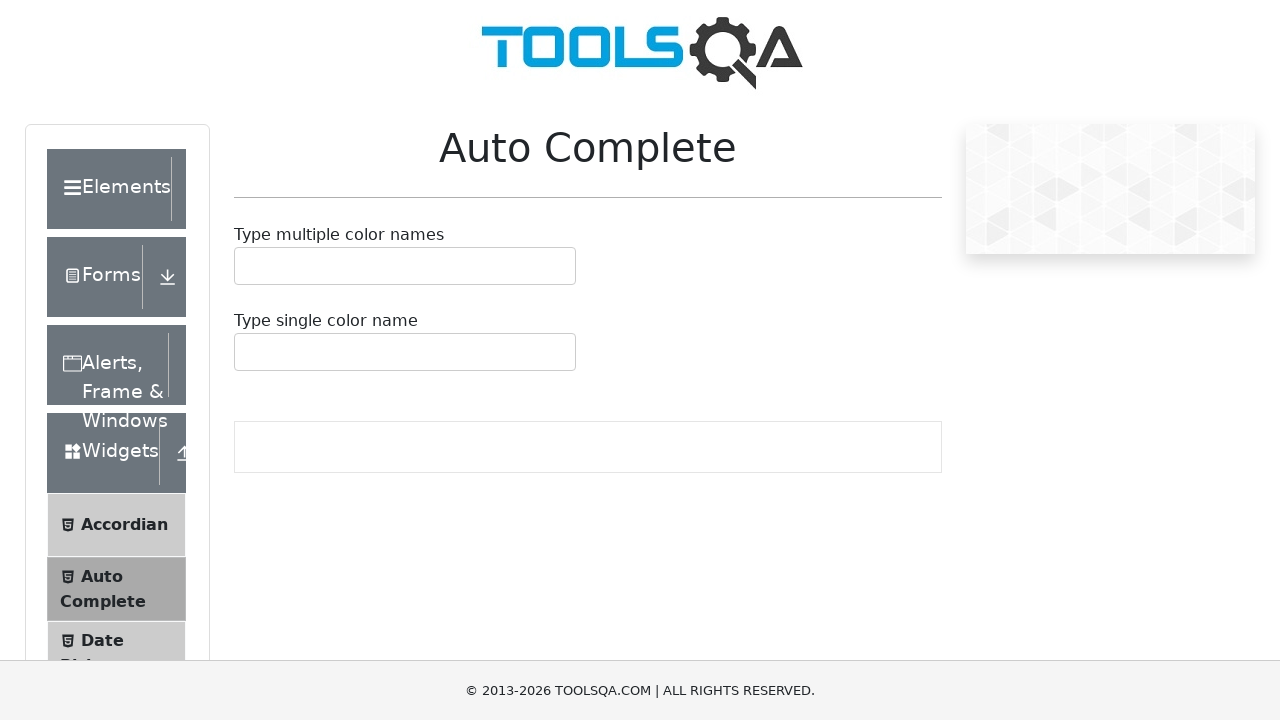

Typed 'Red, Green' in the multiple color names input field on #autoCompleteMultipleInput
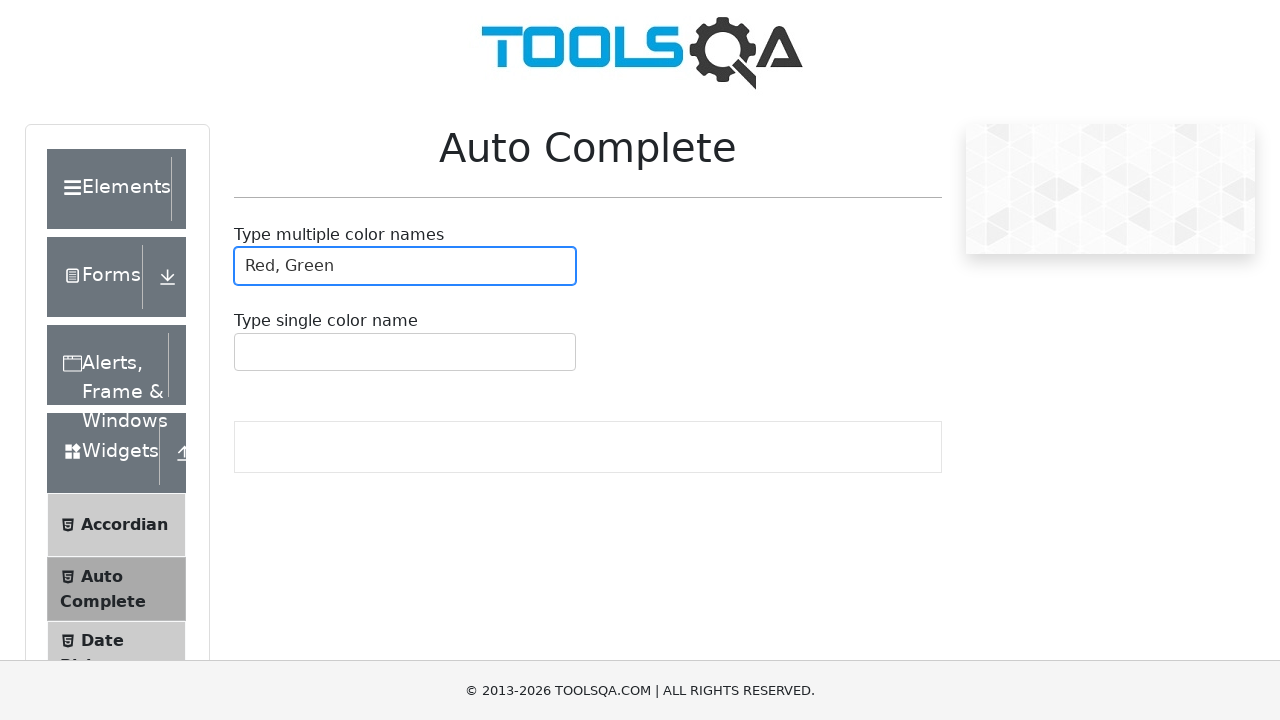

Single color name field section is visible
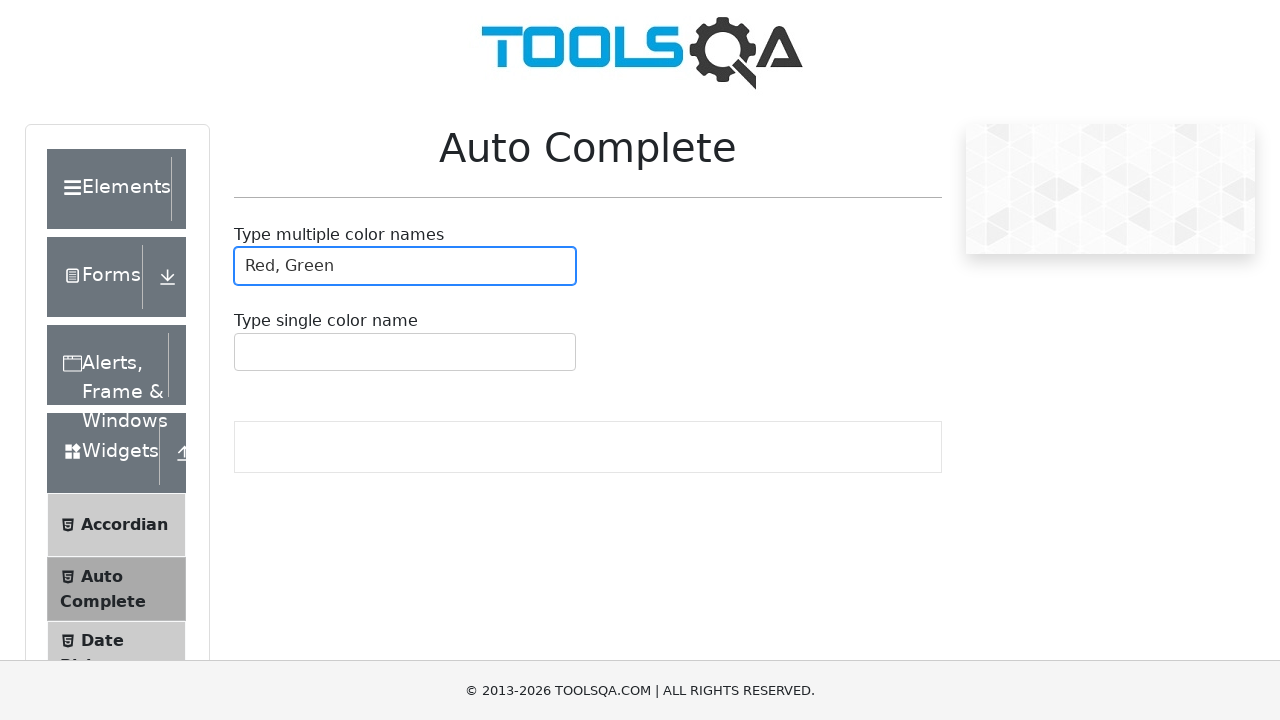

Typed 'Blue' in the single color name input field on #autoCompleteSingleInput
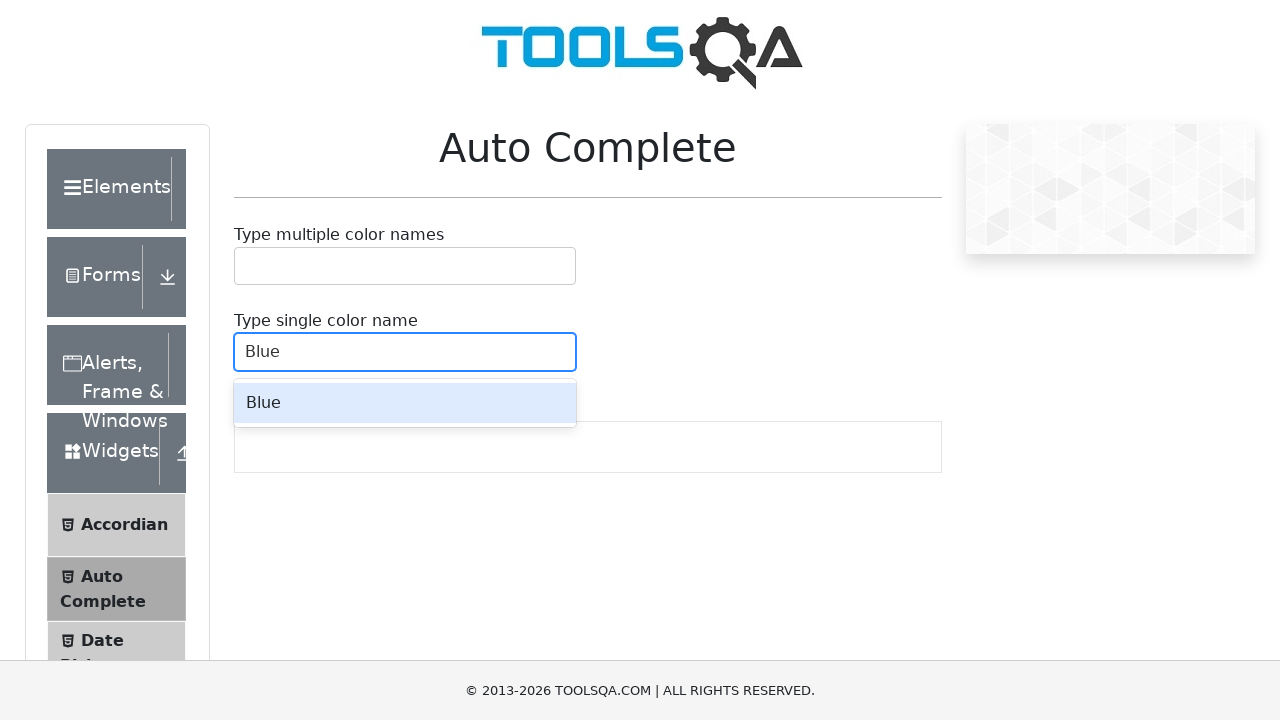

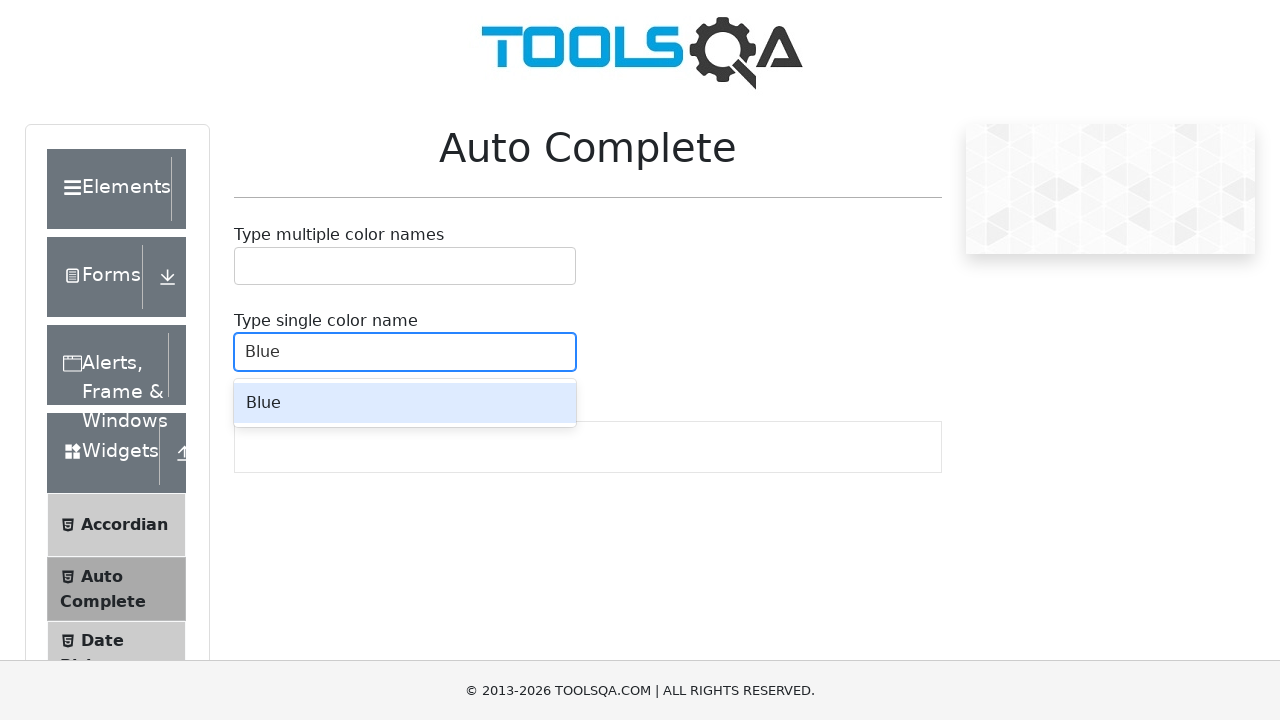